Tests finding the button with a unique background color among a group of buttons

Starting URL: https://softwaretestingpro.github.io/Automation/Beginner/B-1.23-ColorOddOneOut.html

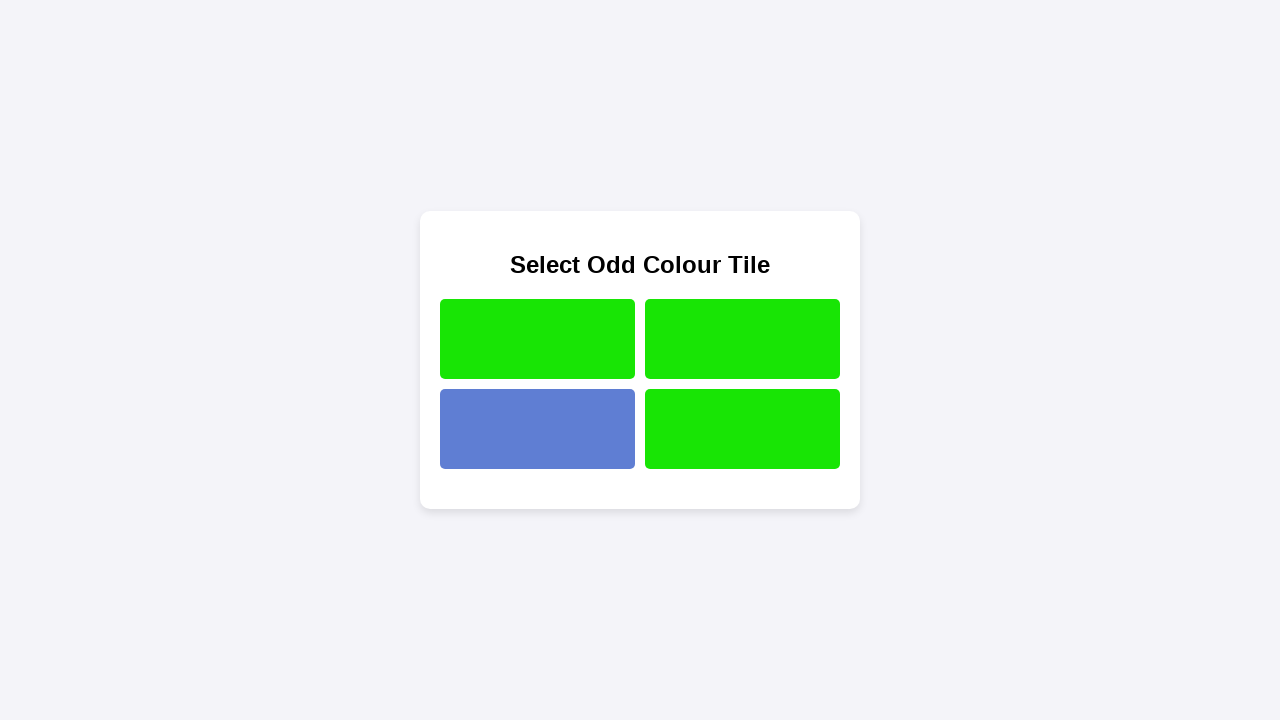

Navigated to B123ColorOddOneOut test page
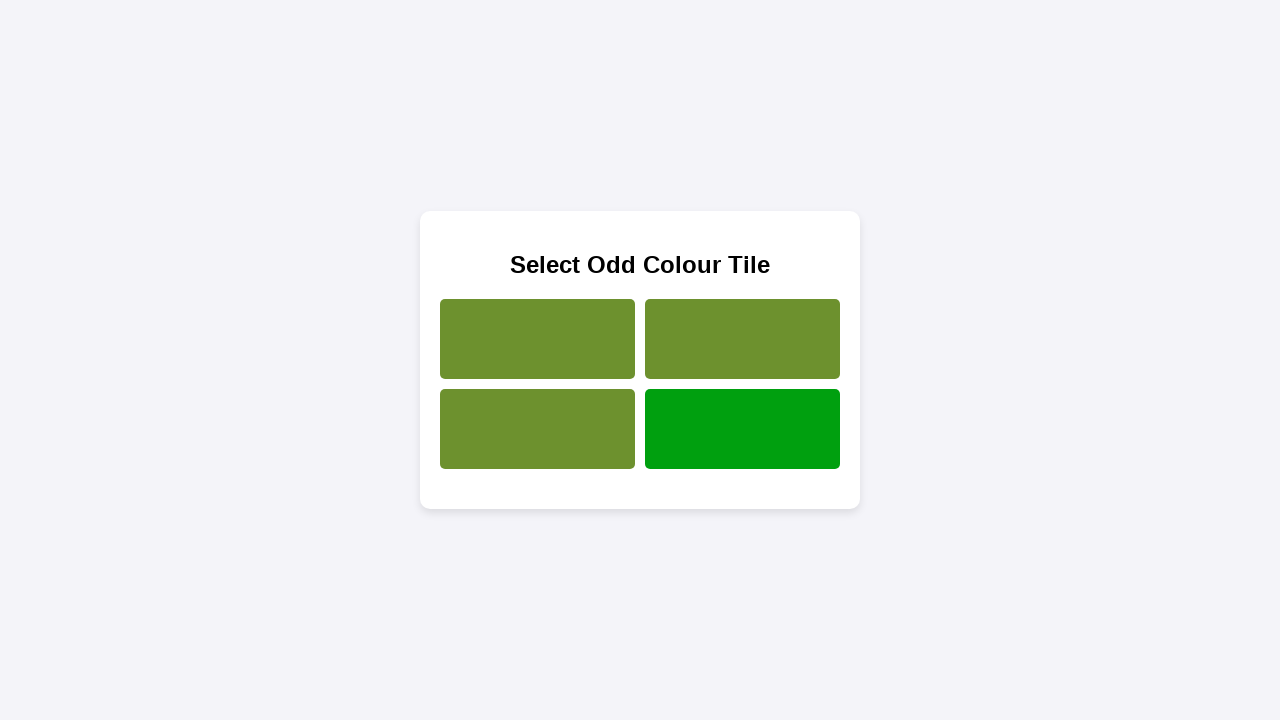

Retrieved all buttons from the page
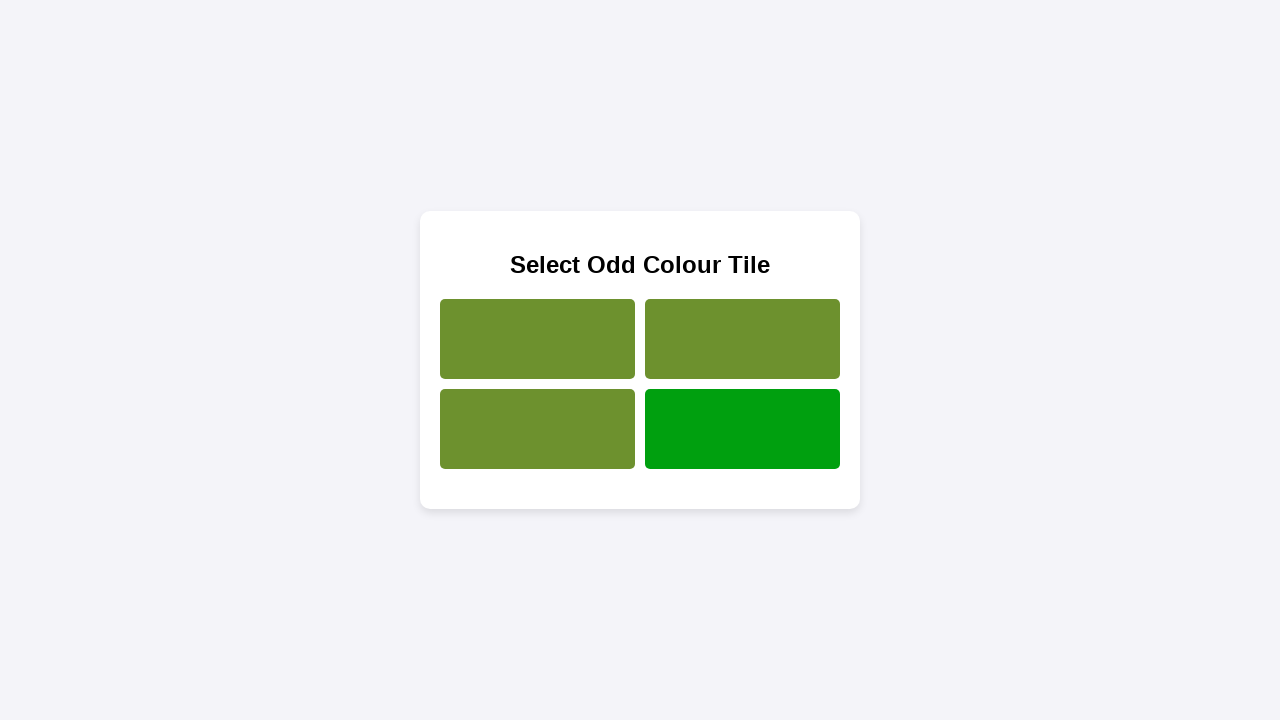

Evaluated background color of a button
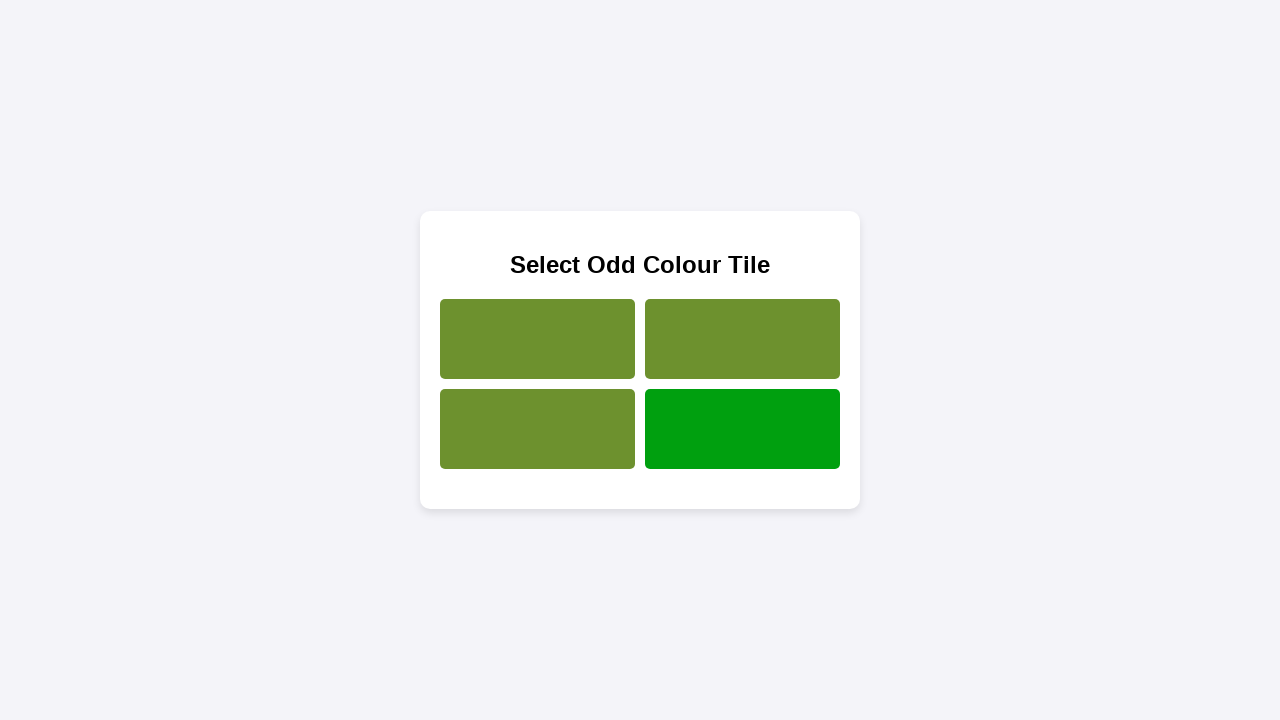

Evaluated background color of a button
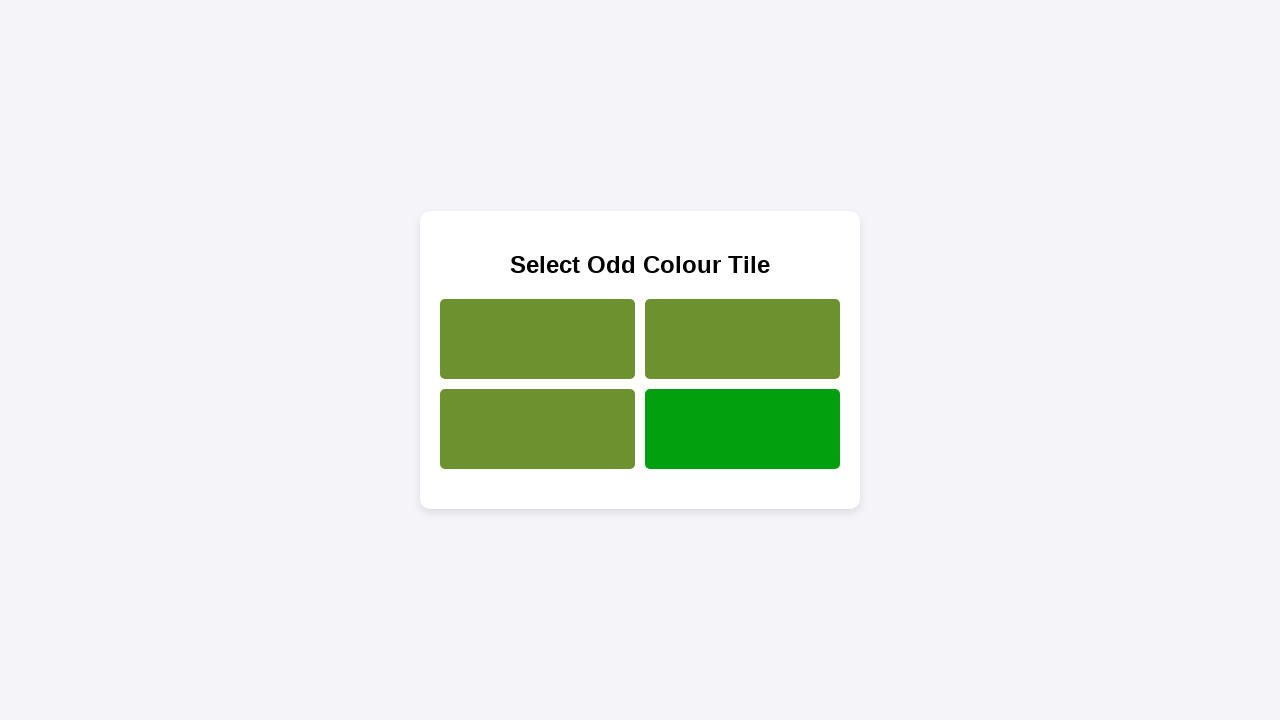

Evaluated background color of a button
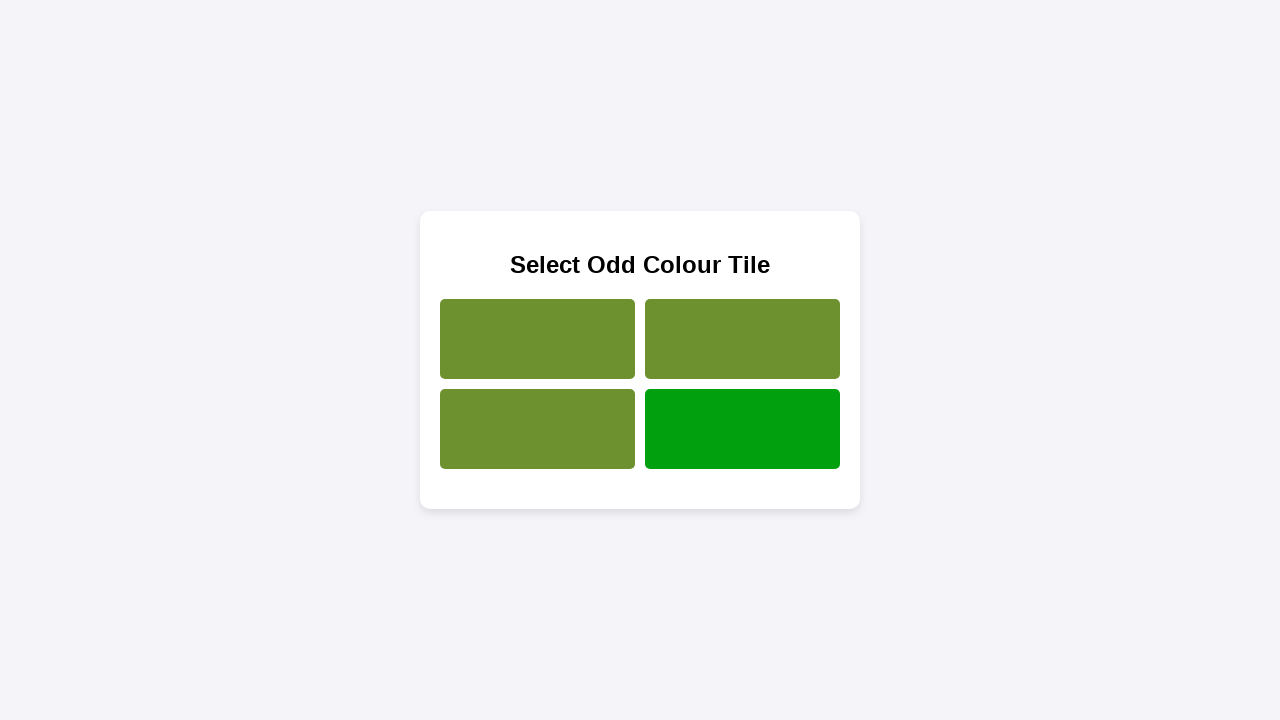

Evaluated background color of a button
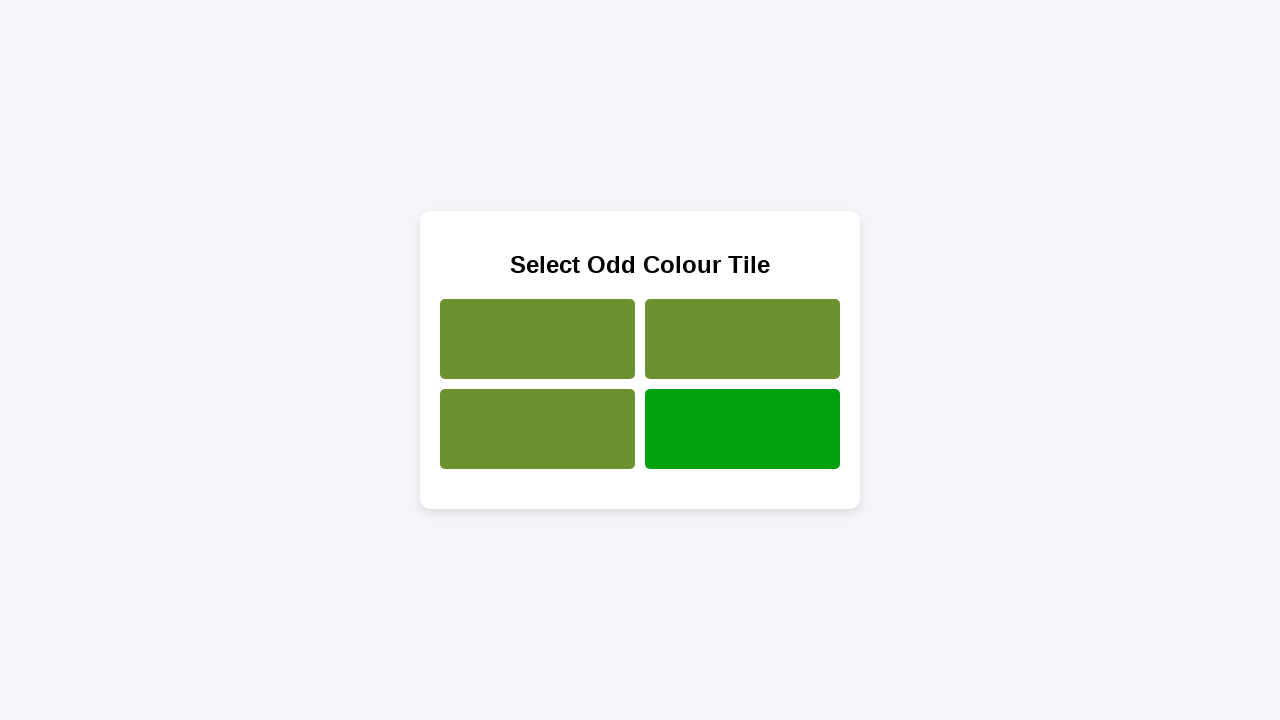

Clicked the button with unique background color at (742, 429) on button >> nth=3
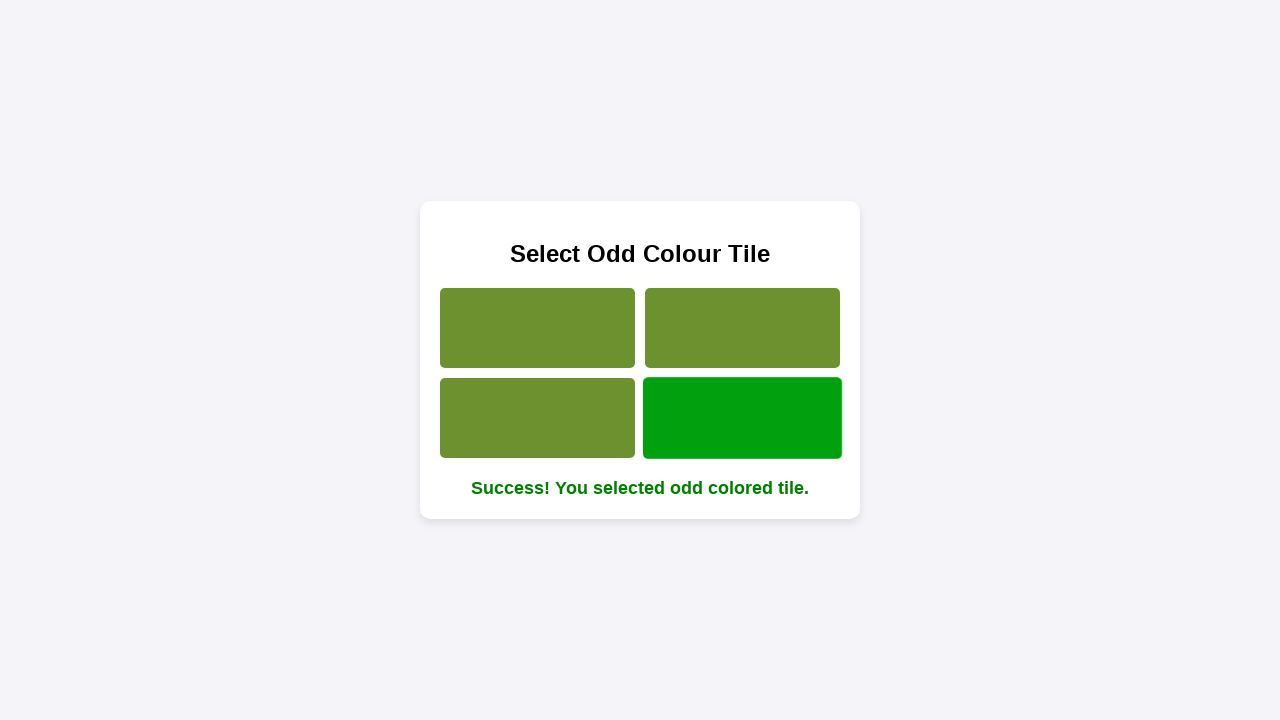

Success message appeared in green text
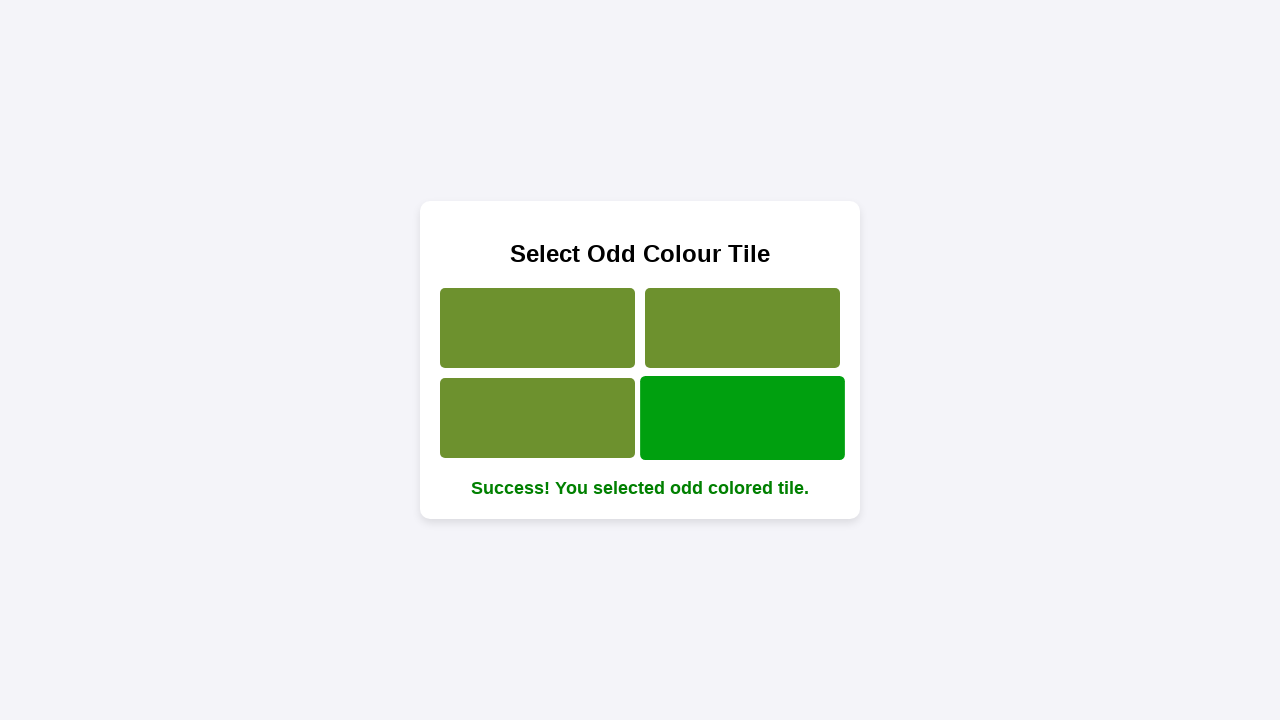

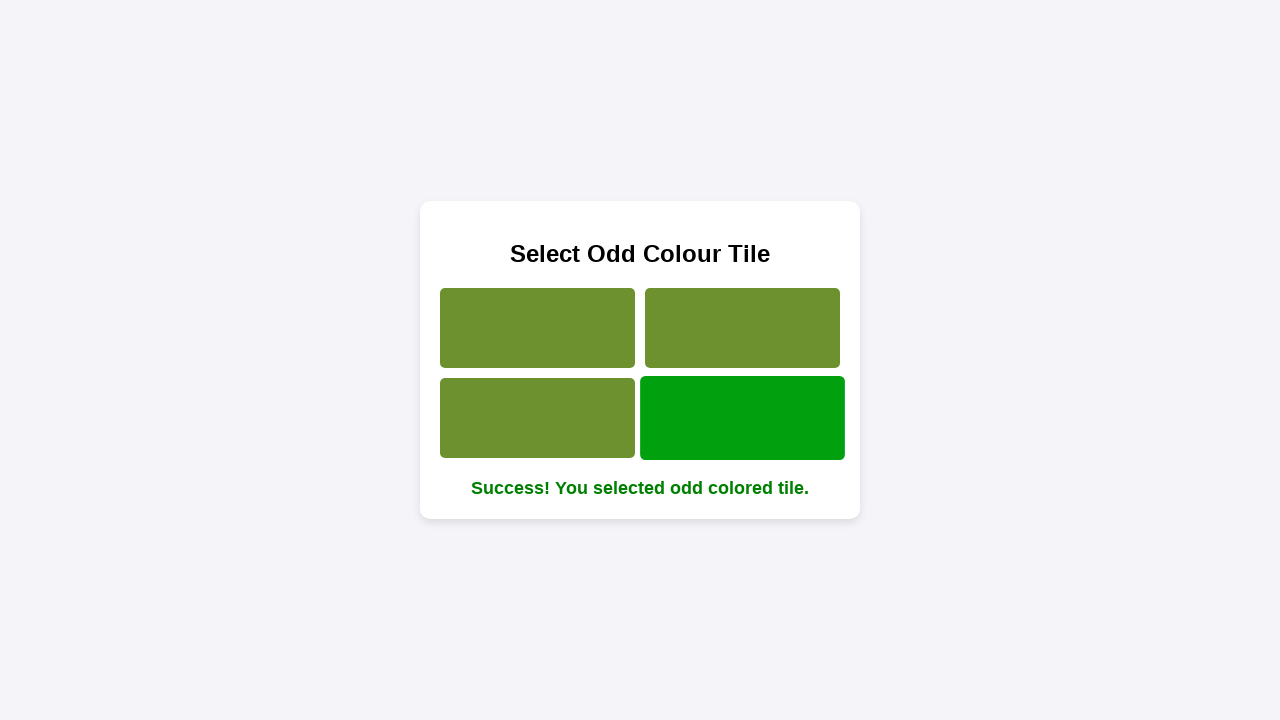